Navigates to Entry Ad page, waits for modal popup, and closes it by clicking the close button

Starting URL: https://the-internet.herokuapp.com/

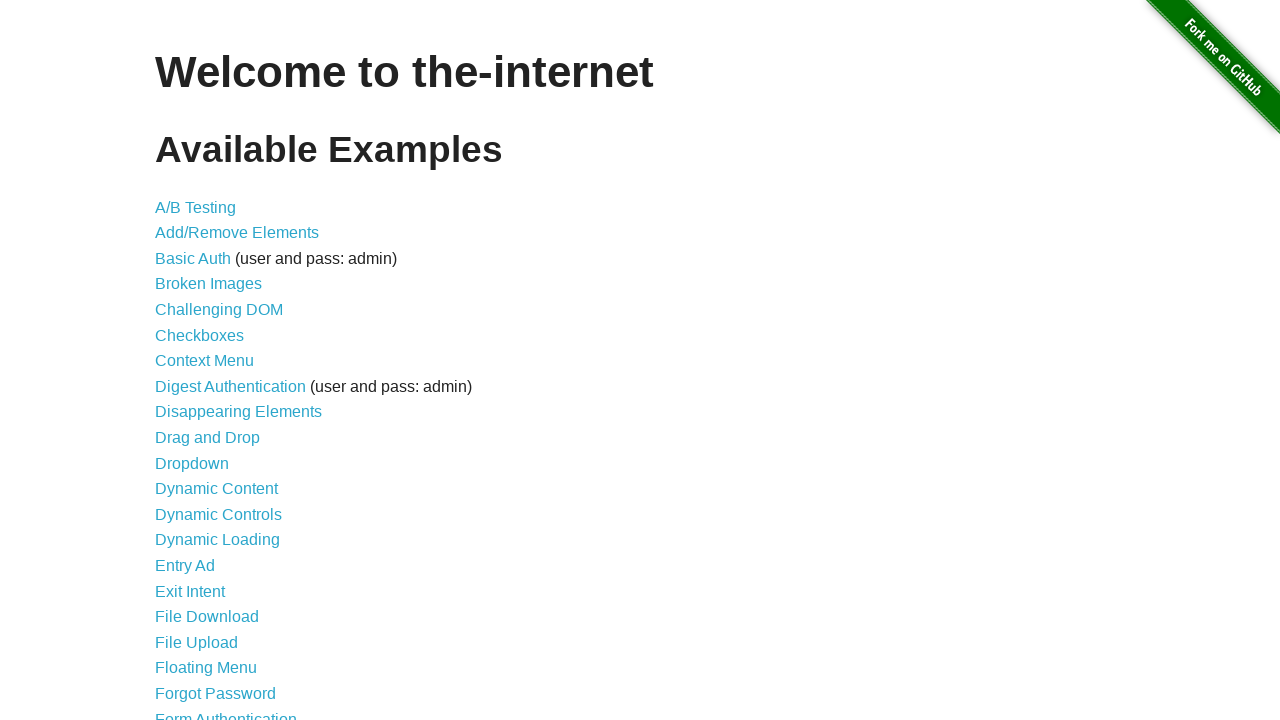

Navigated to Entry Ad page starting URL
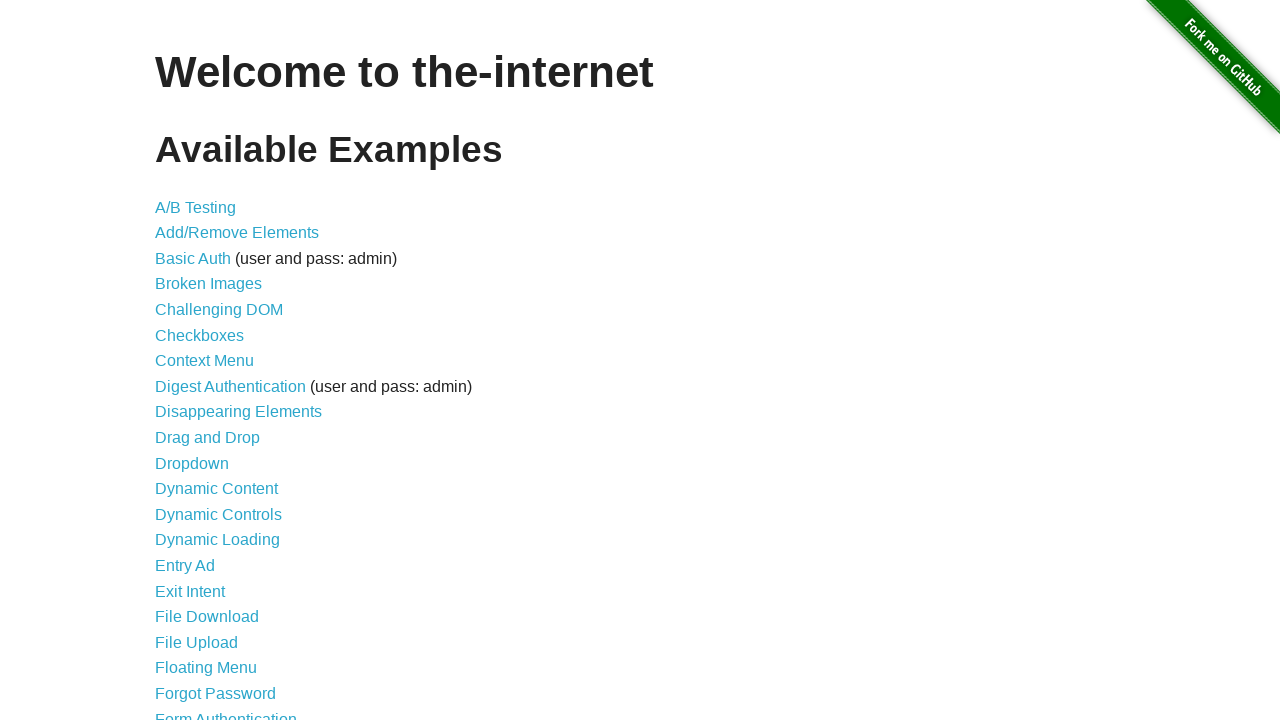

Clicked on Entry Ad link at (185, 566) on a[href='/entry_ad']
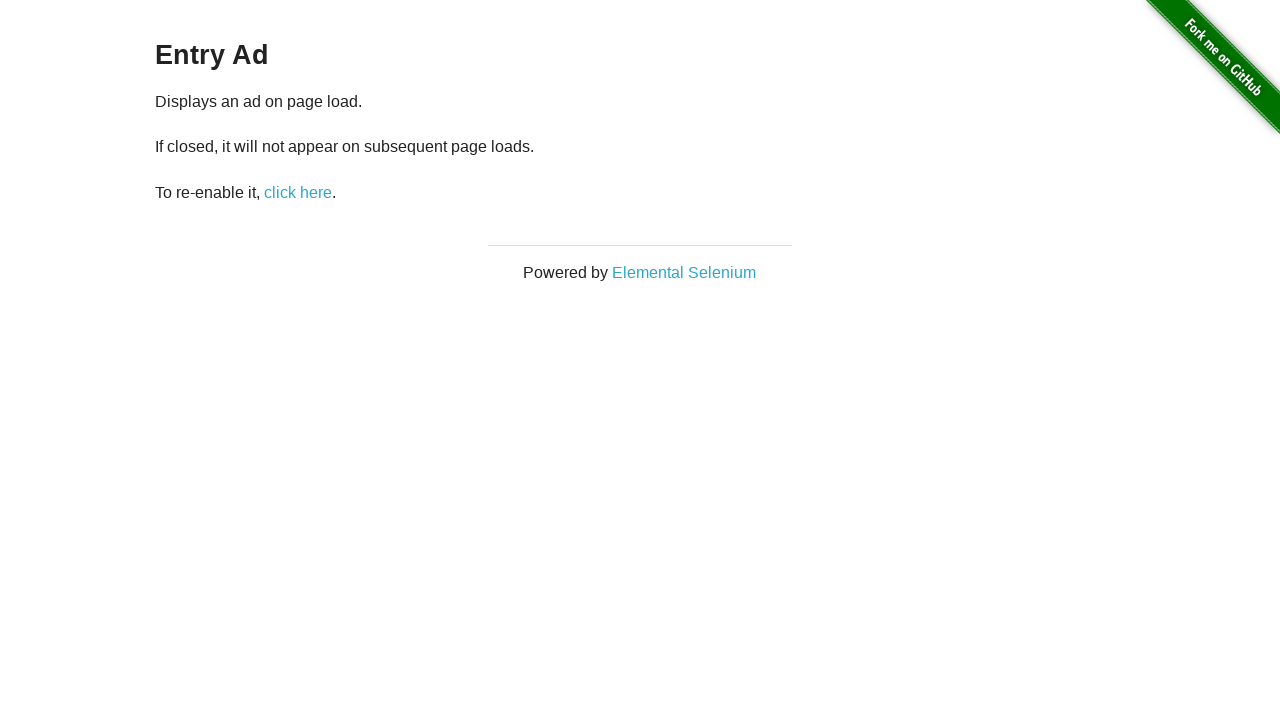

Modal popup with close button appeared
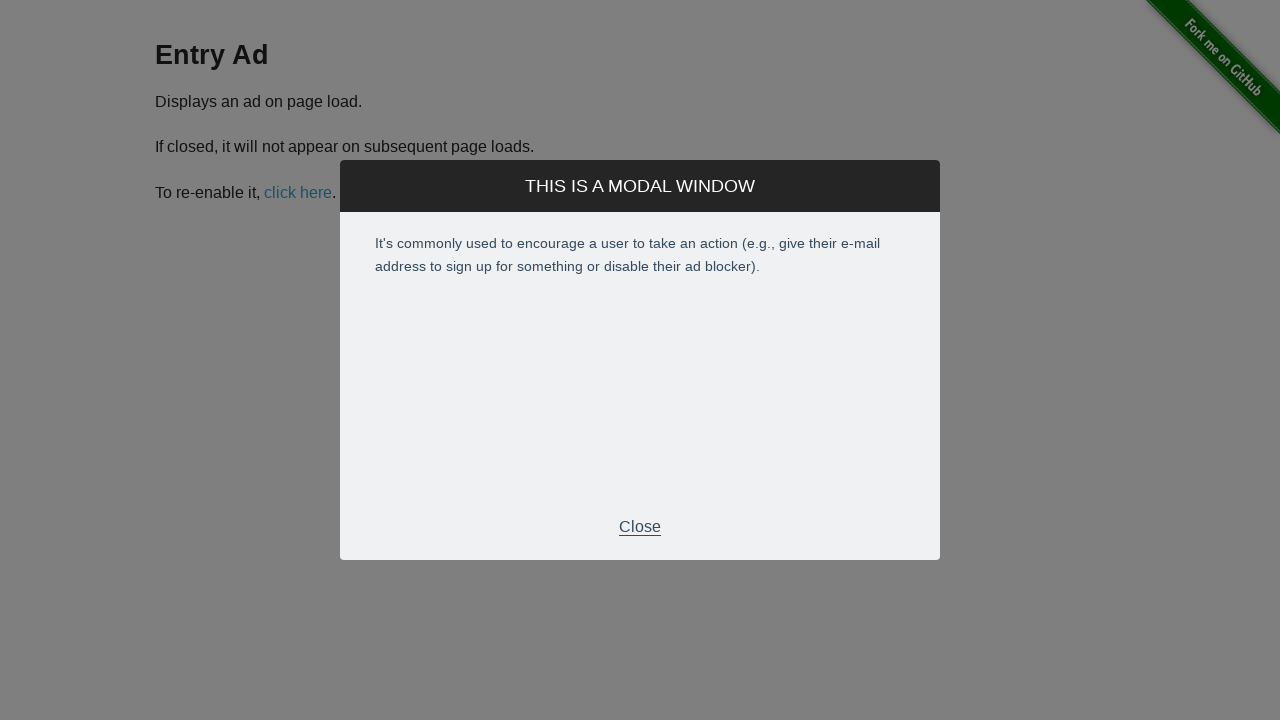

Clicked close button on modal popup at (640, 527) on #modal div.modal-footer p
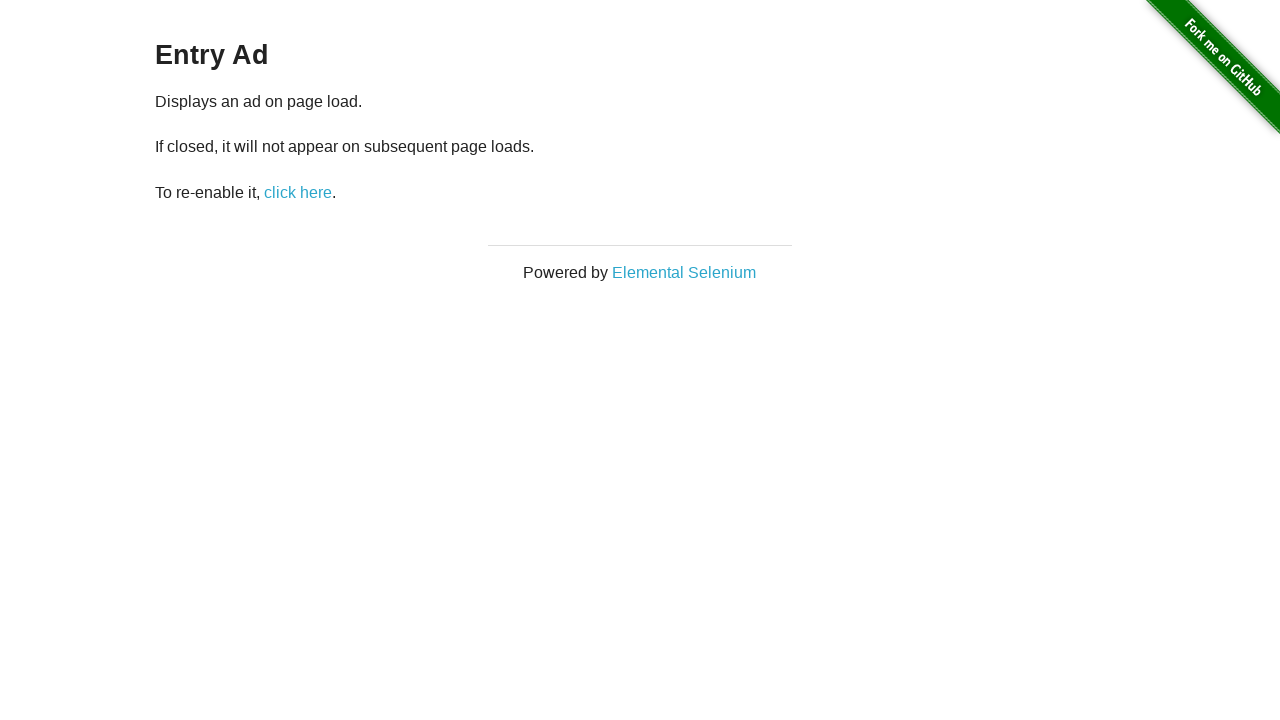

Modal popup closed and disappeared
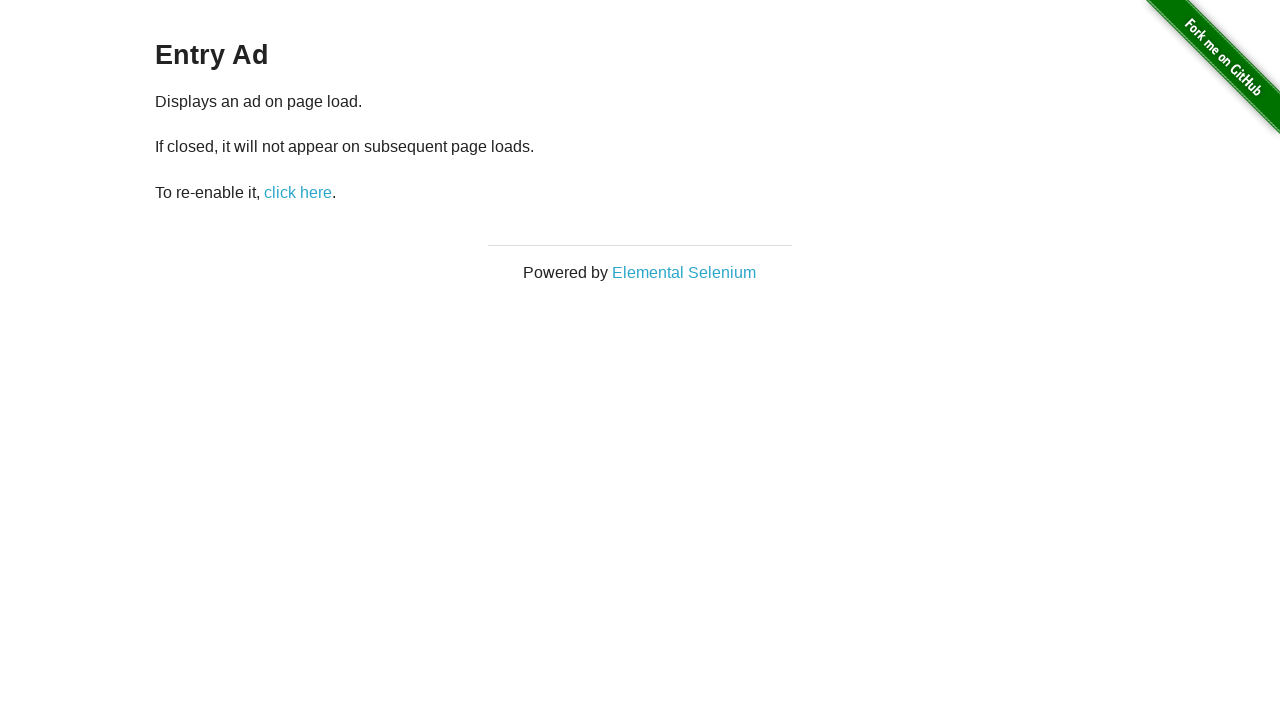

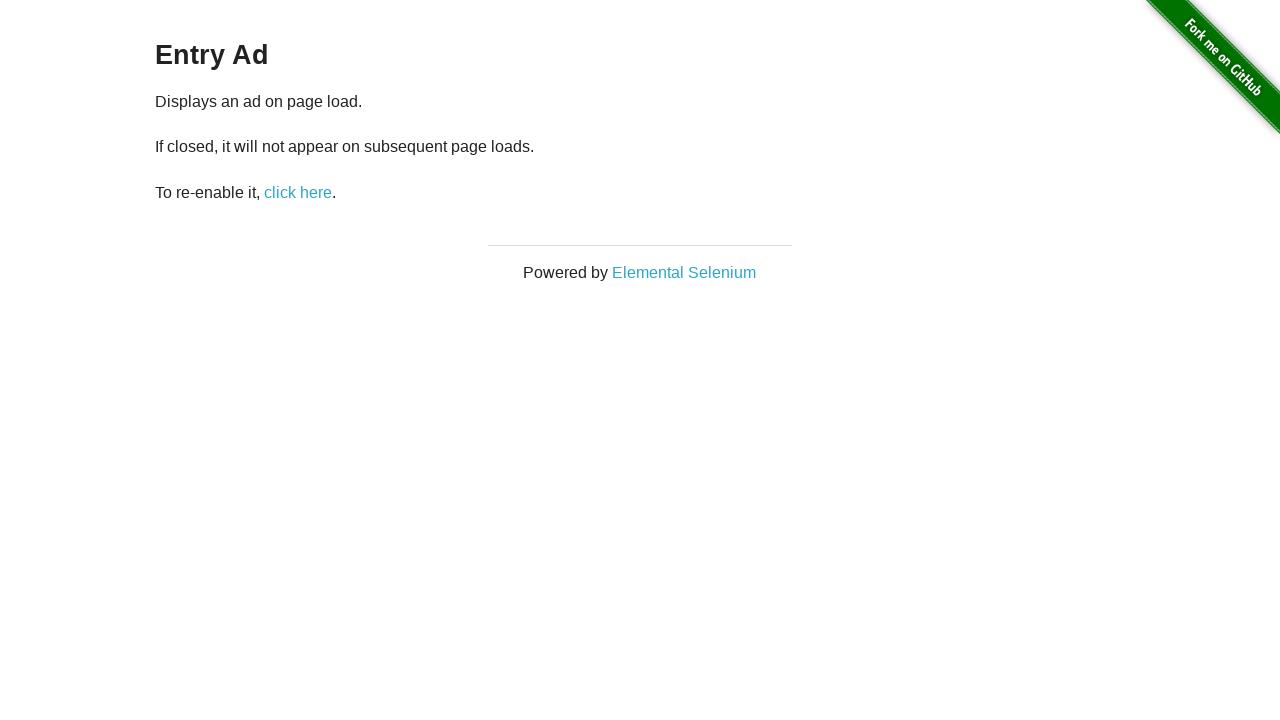